Tests the text box form with correct input by filling all fields (name, email, current address, permanent address) and submitting the form

Starting URL: https://demoqa.com/text-box

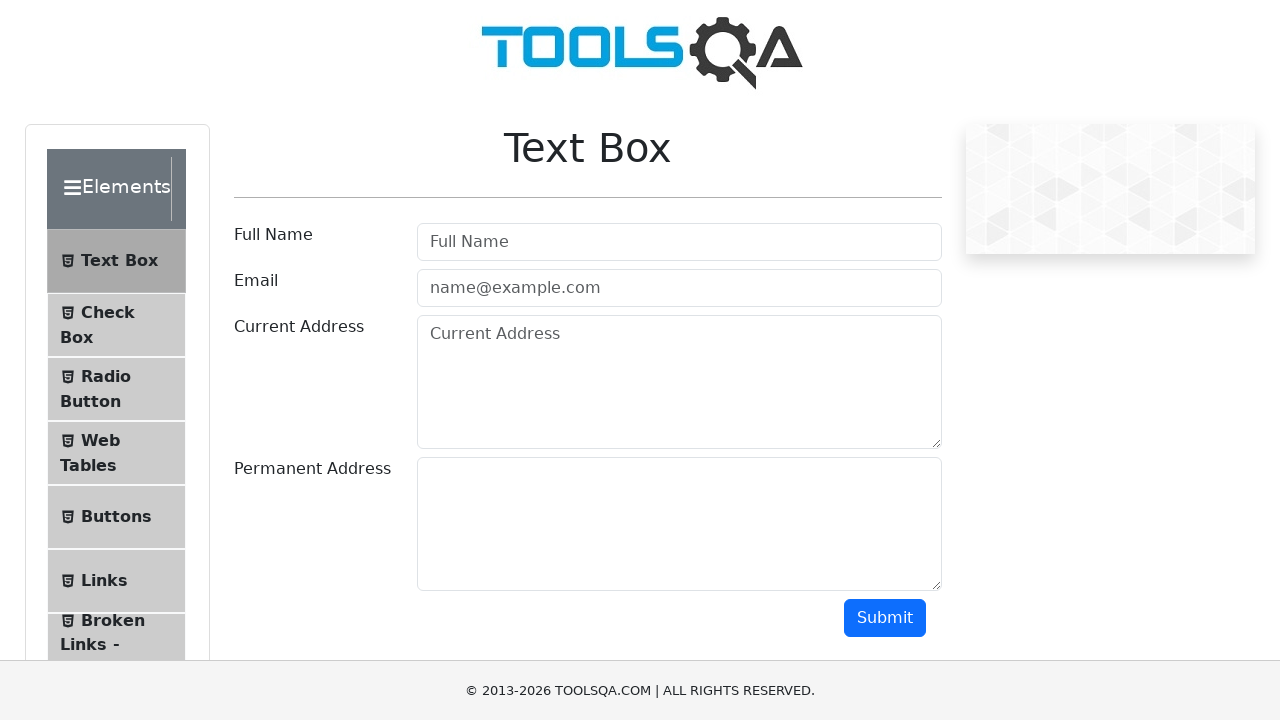

Filled full name field with 'Test Test' on internal:attr=[placeholder="Full Name"i]
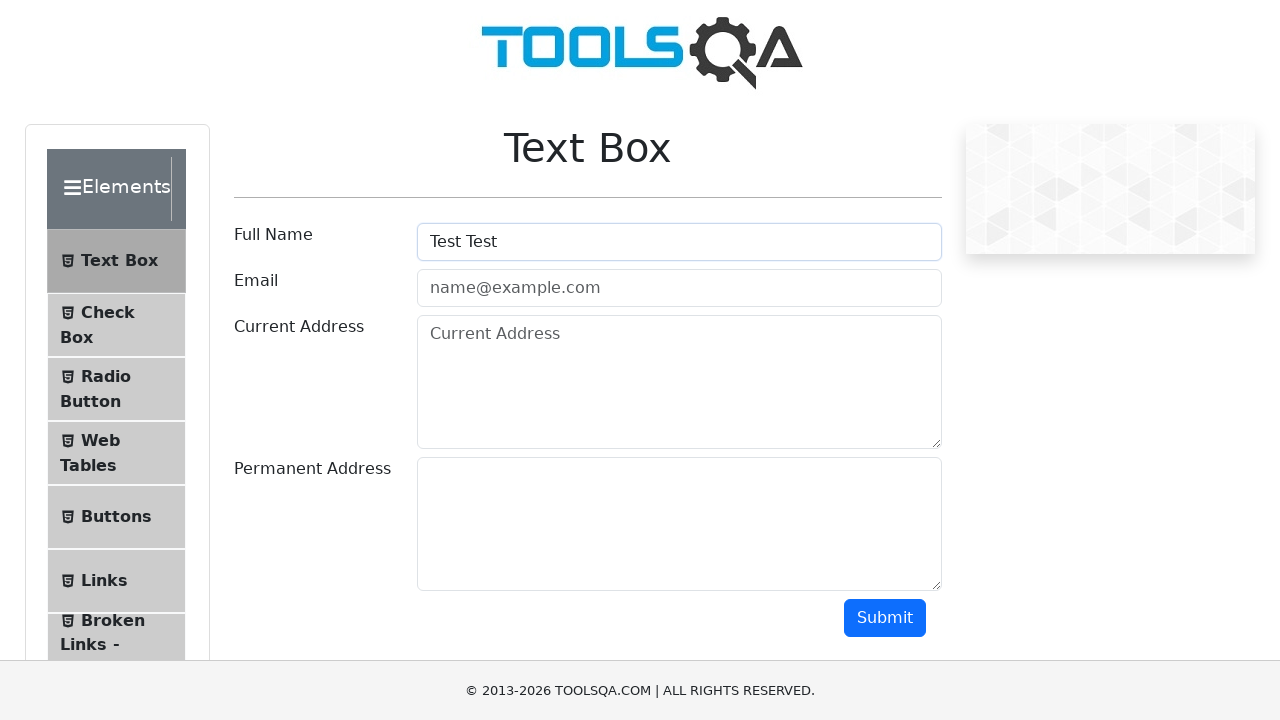

Filled email field with 'test@test.com' on internal:attr=[placeholder="name@example.com"i]
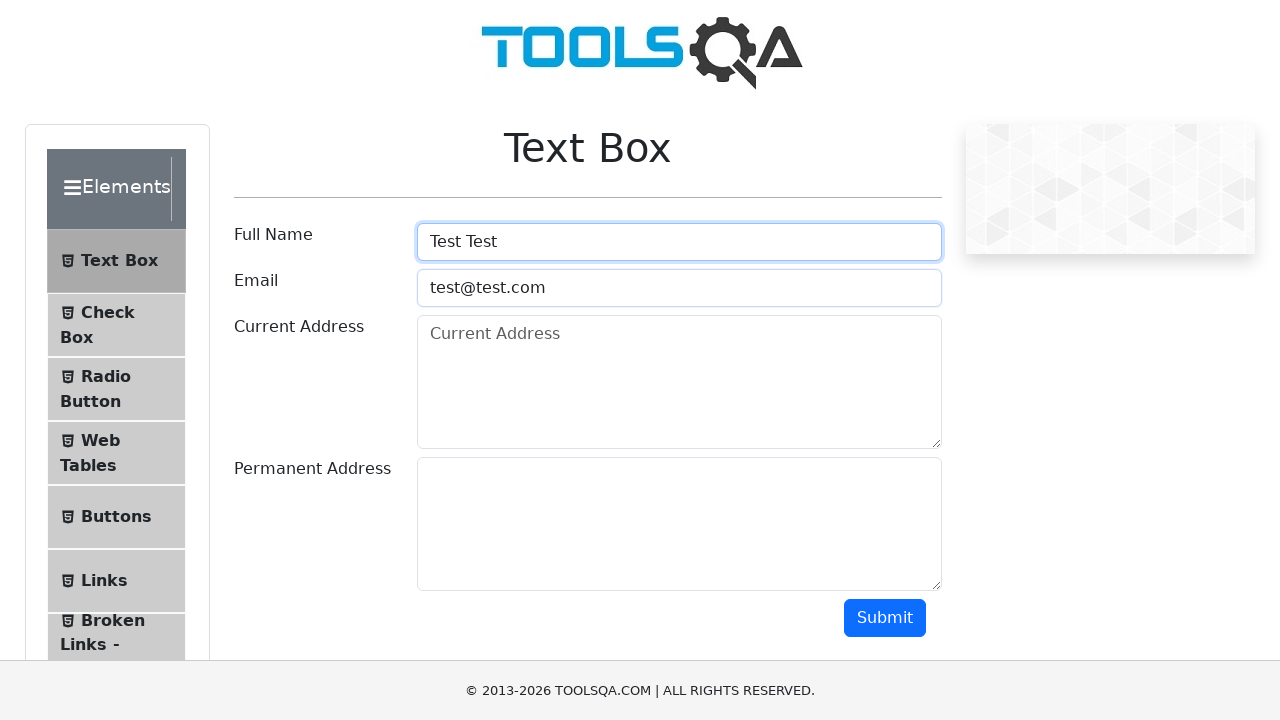

Filled current address field with 'Test 12\n12-345 Test' on internal:attr=[placeholder="Current Address"i]
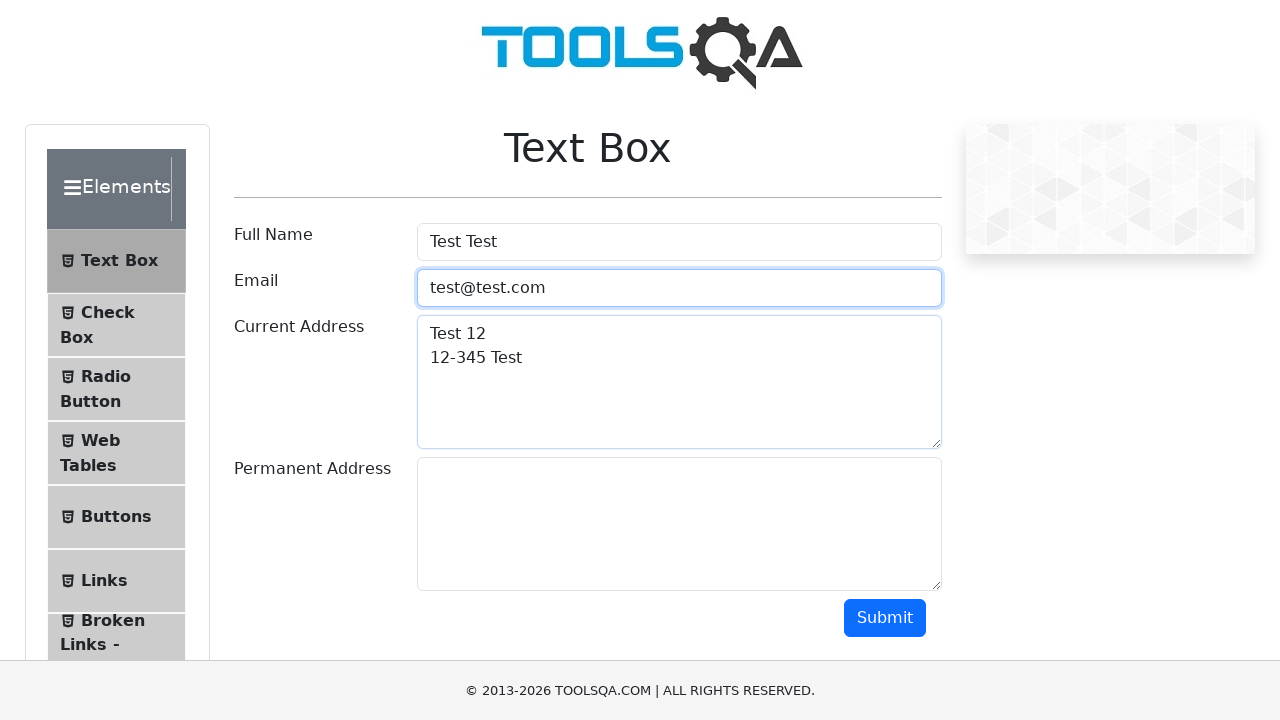

Filled permanent address field with 'Test 12\n12-345 Test' on #permanentAddress
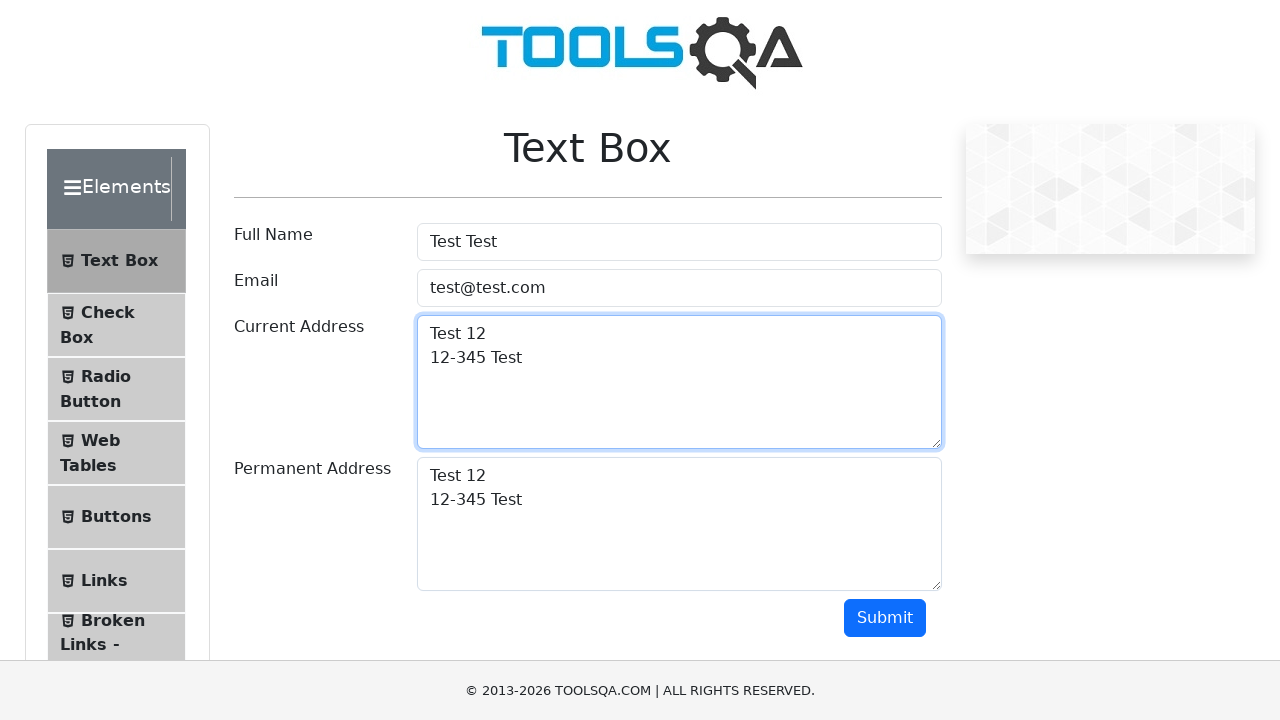

Clicked Submit button to submit the form at (885, 618) on internal:role=button[name="Submit"i]
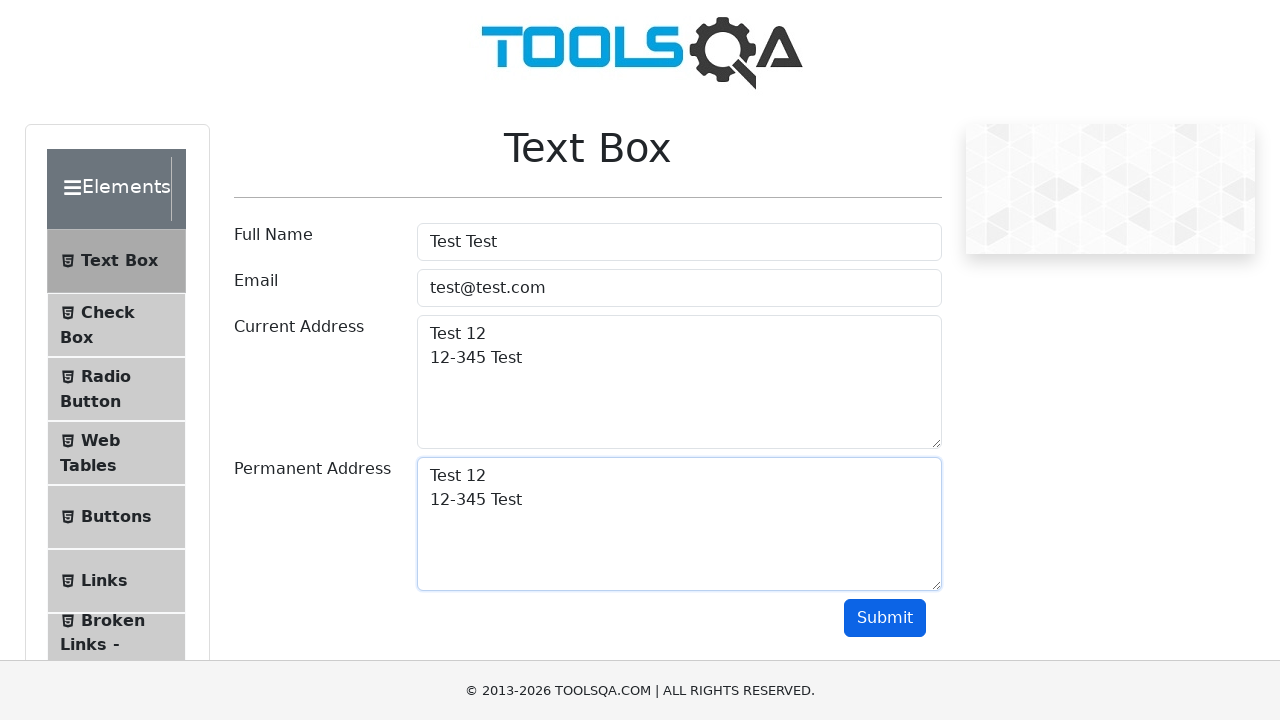

Form submission output became visible
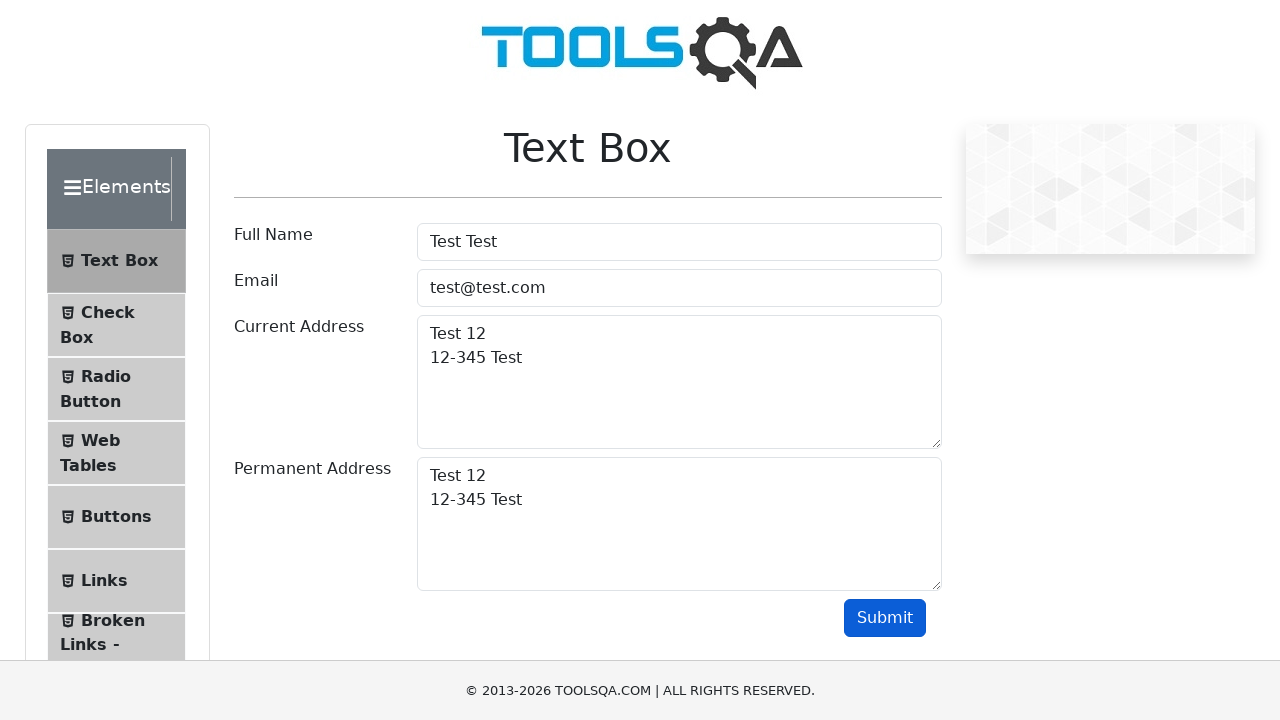

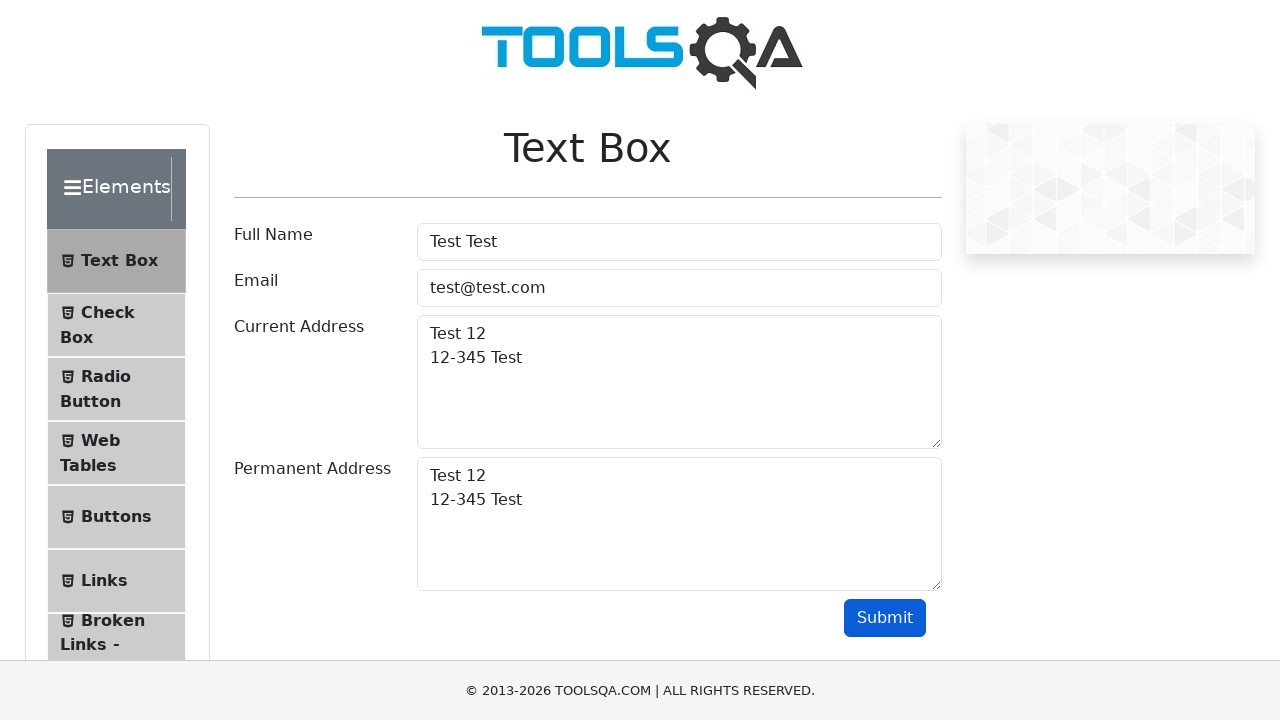